Tests various select menu widgets by clicking dropdowns and selecting options - randomly for speed and title, by specific text for files, and by index for numbers

Starting URL: http://www.seleniumui.moderntester.pl/selectmenu.php

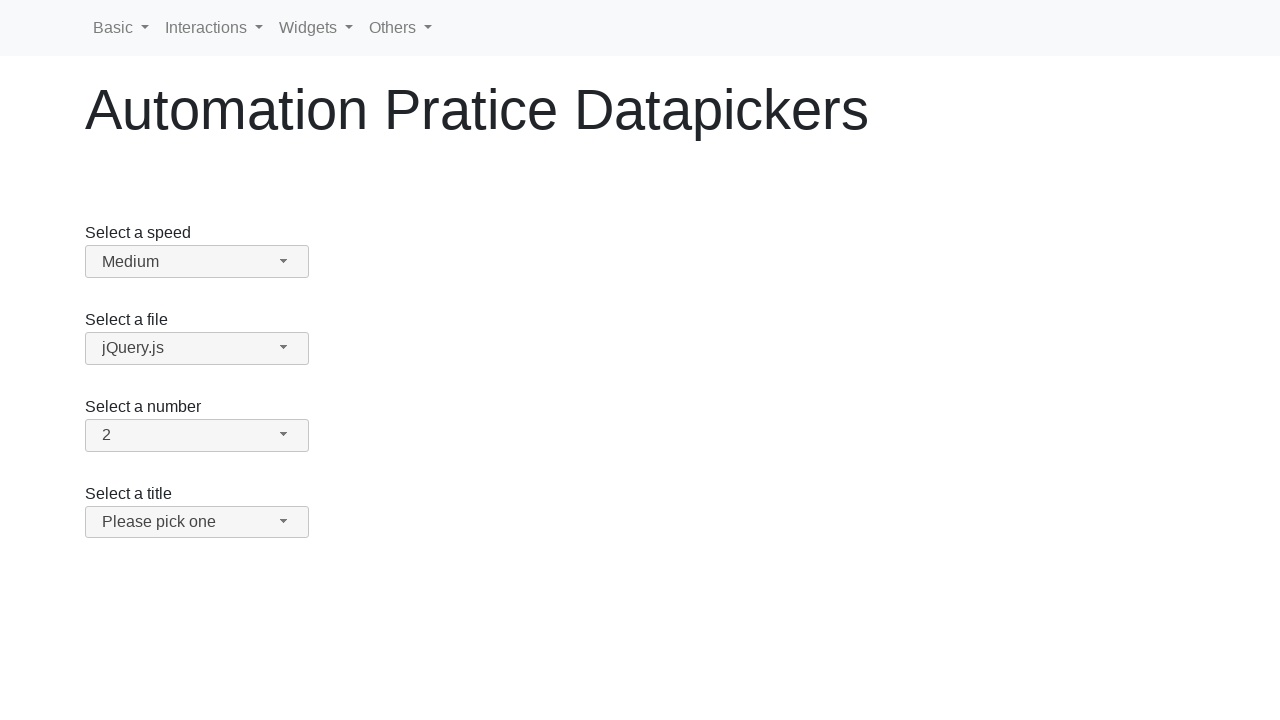

Clicked speed dropdown button at (197, 262) on #speed-button
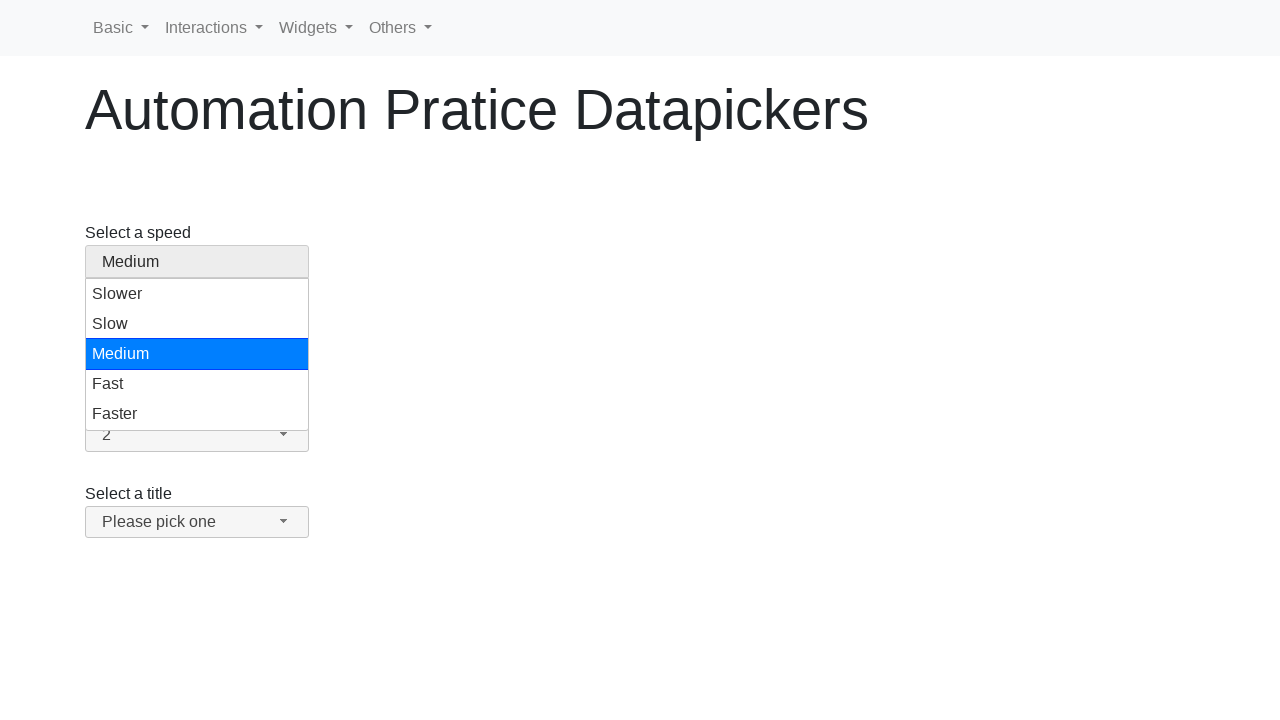

Speed menu options became visible
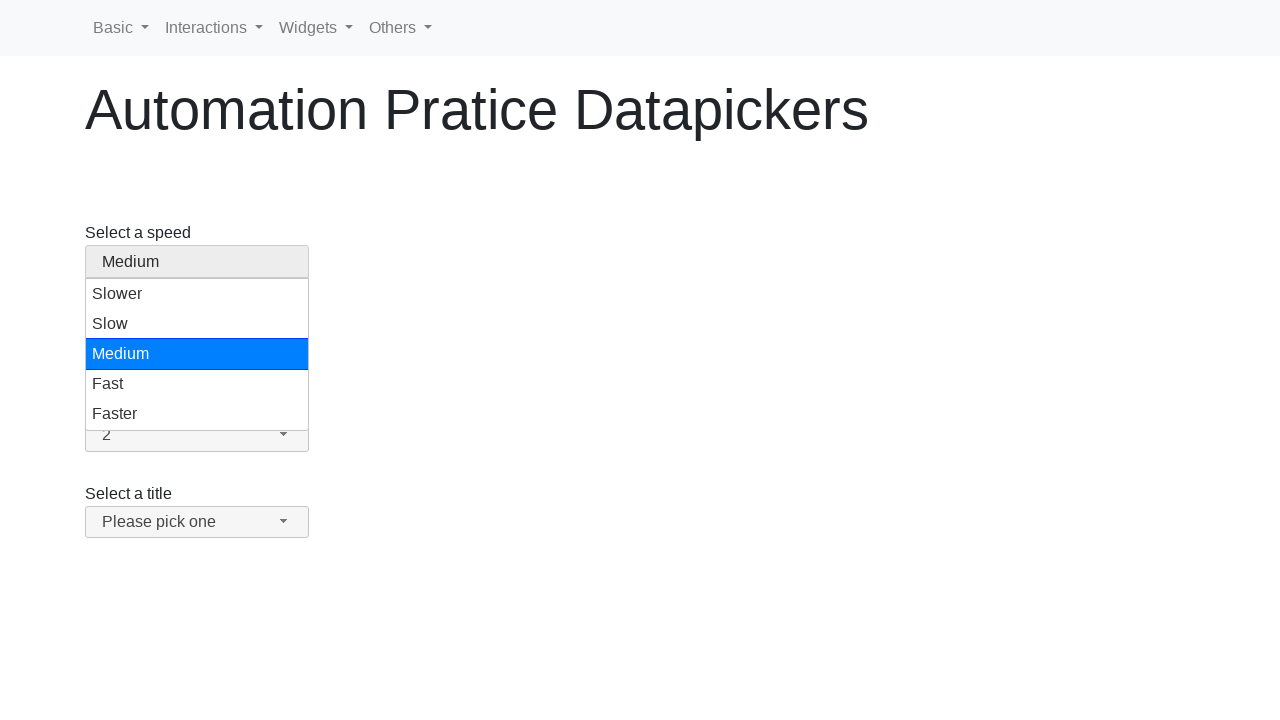

Selected random speed option at index 2 at (197, 354) on #speed-menu>li >> nth=2
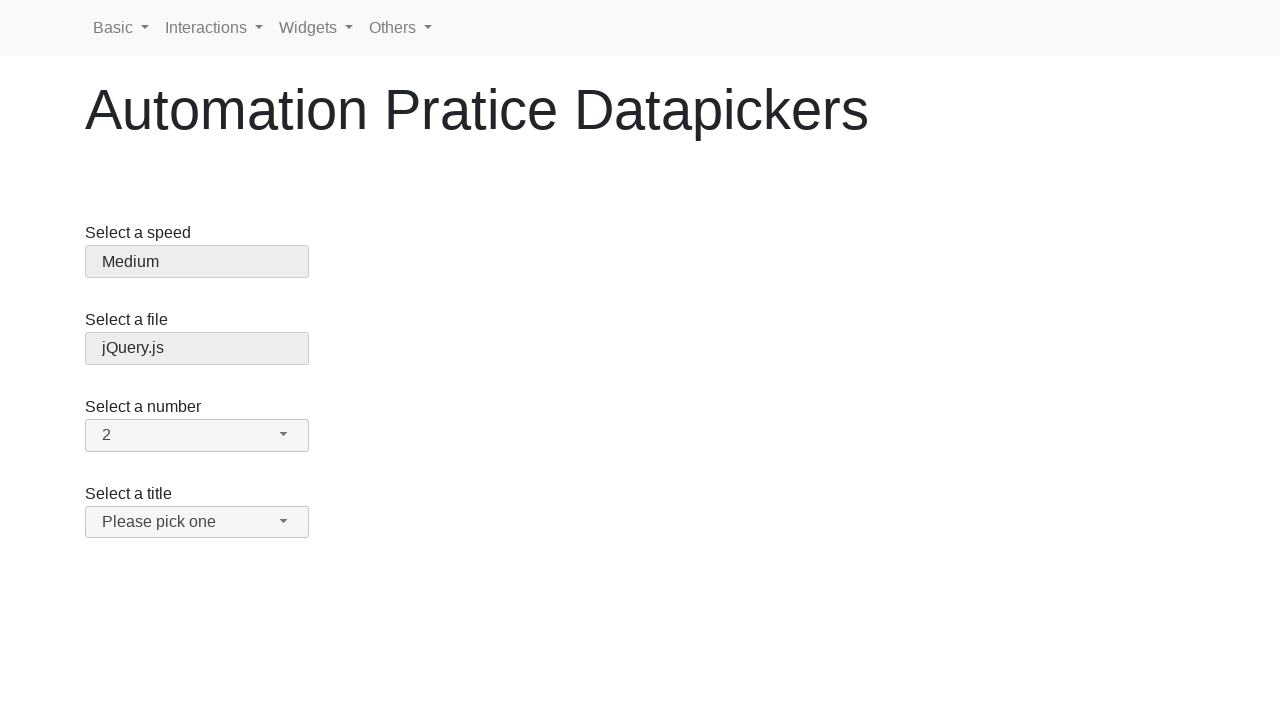

Clicked files dropdown button at (197, 348) on #files-button
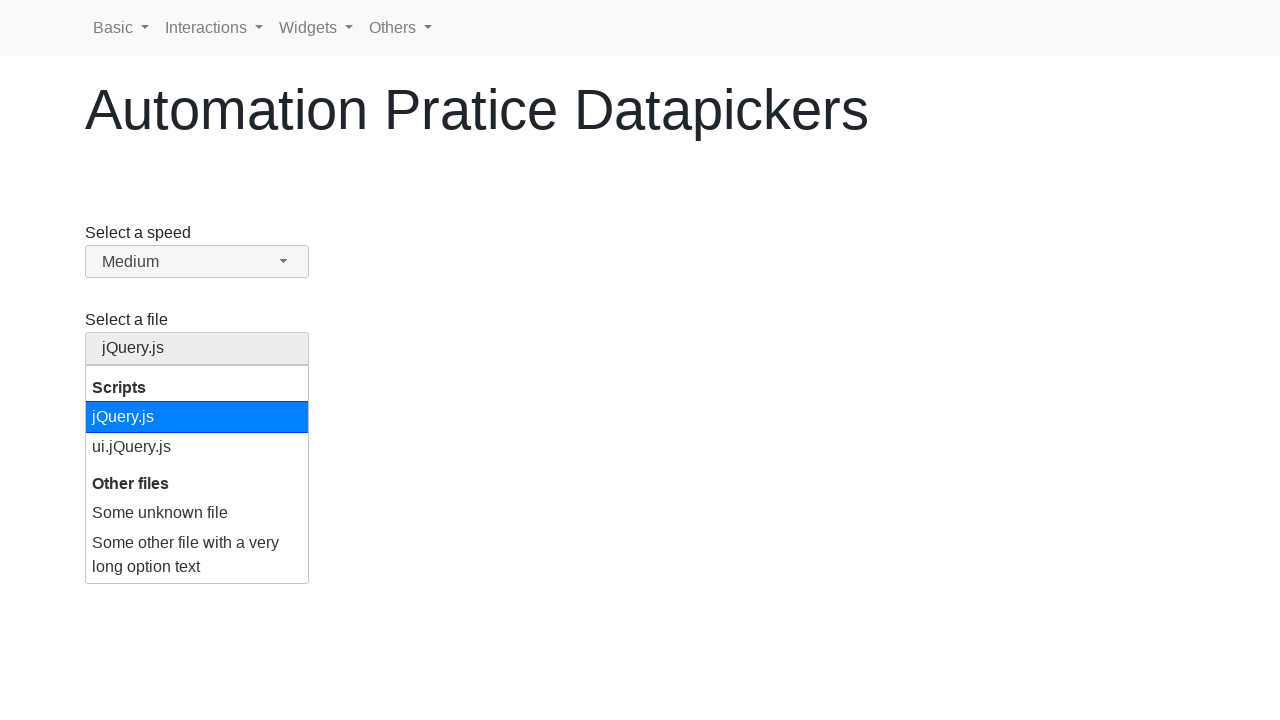

Files menu options became visible
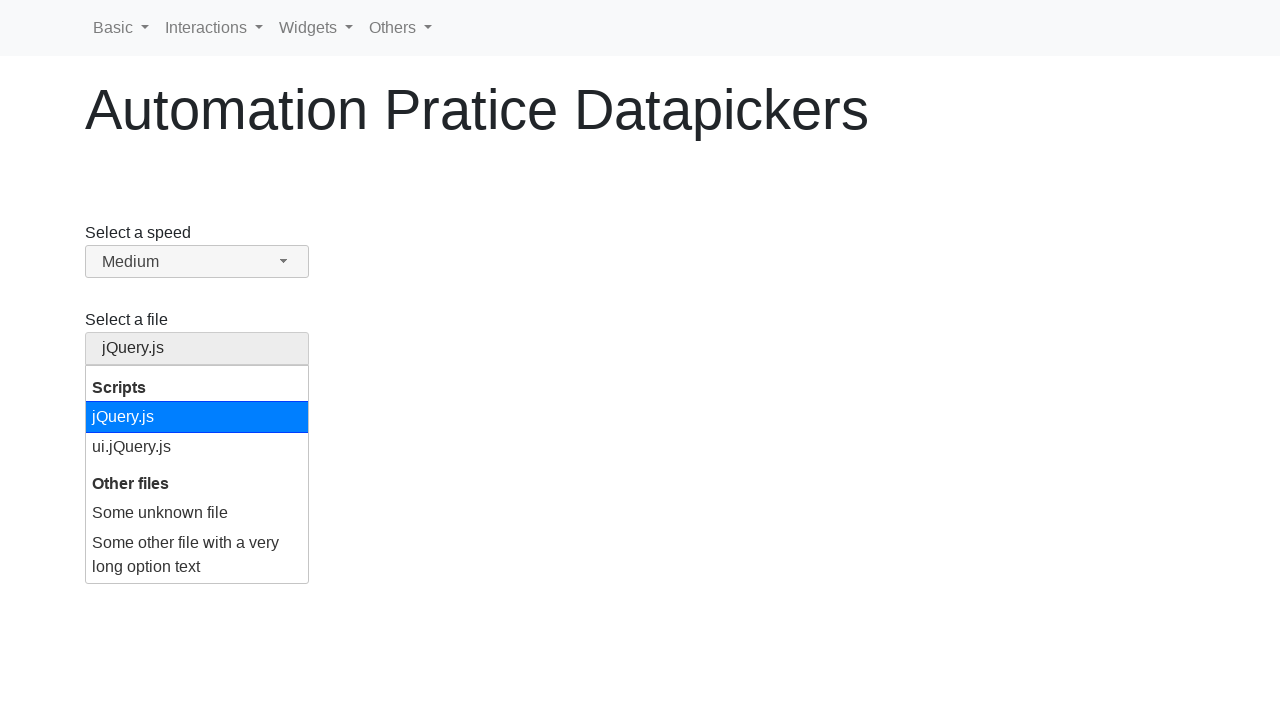

Selected file 'Some other file with a very long option text' at (197, 555) on #files-menu>li.ui-menu-item >> nth=3
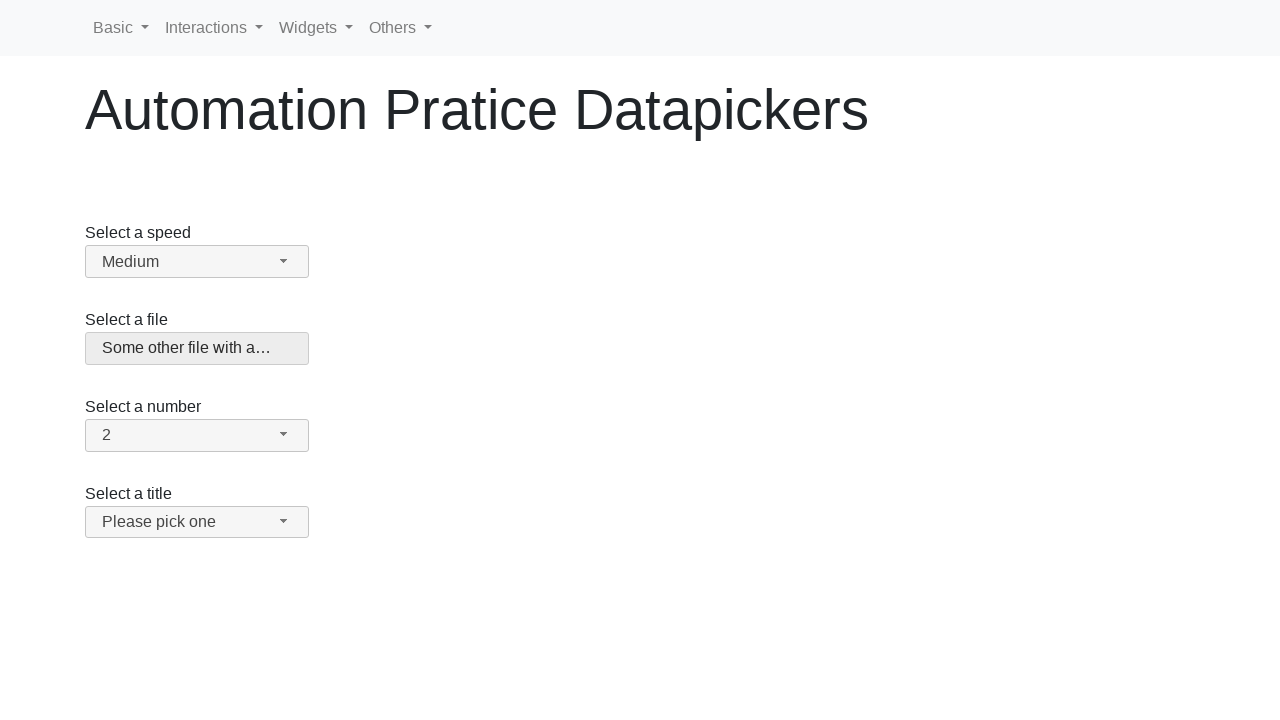

Clicked number dropdown button at (197, 435) on #number-button
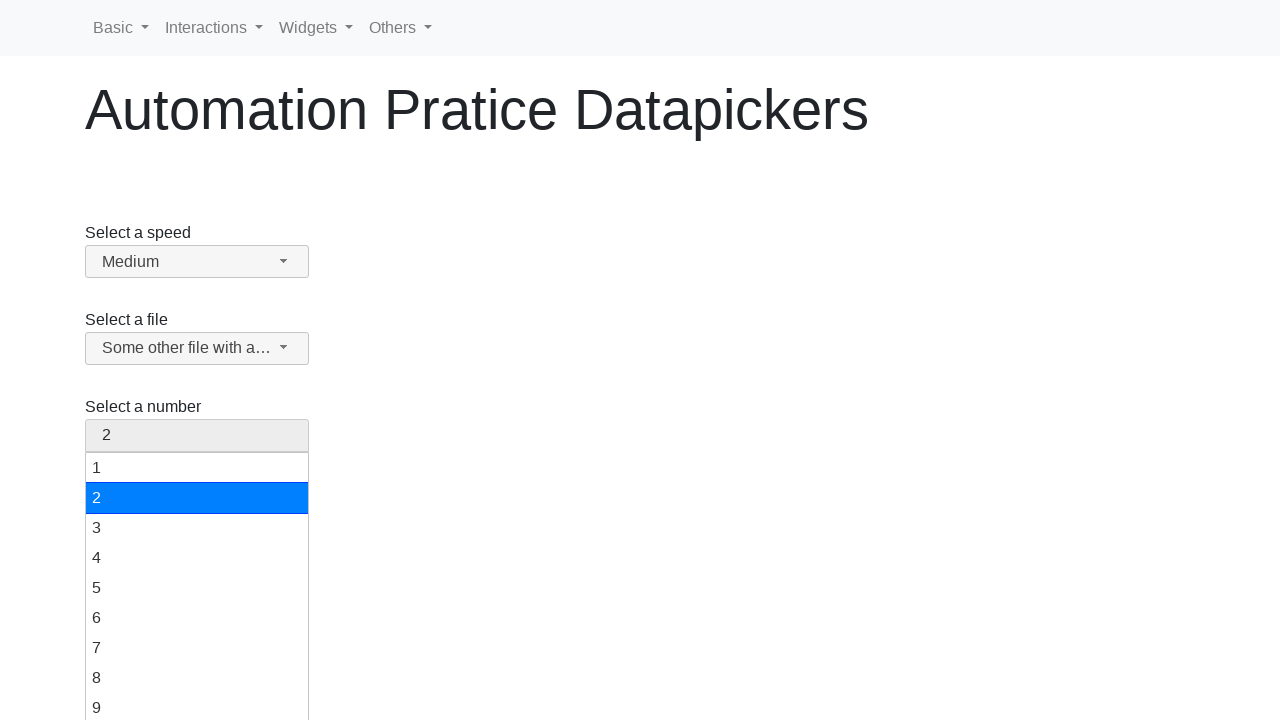

Number menu options became visible
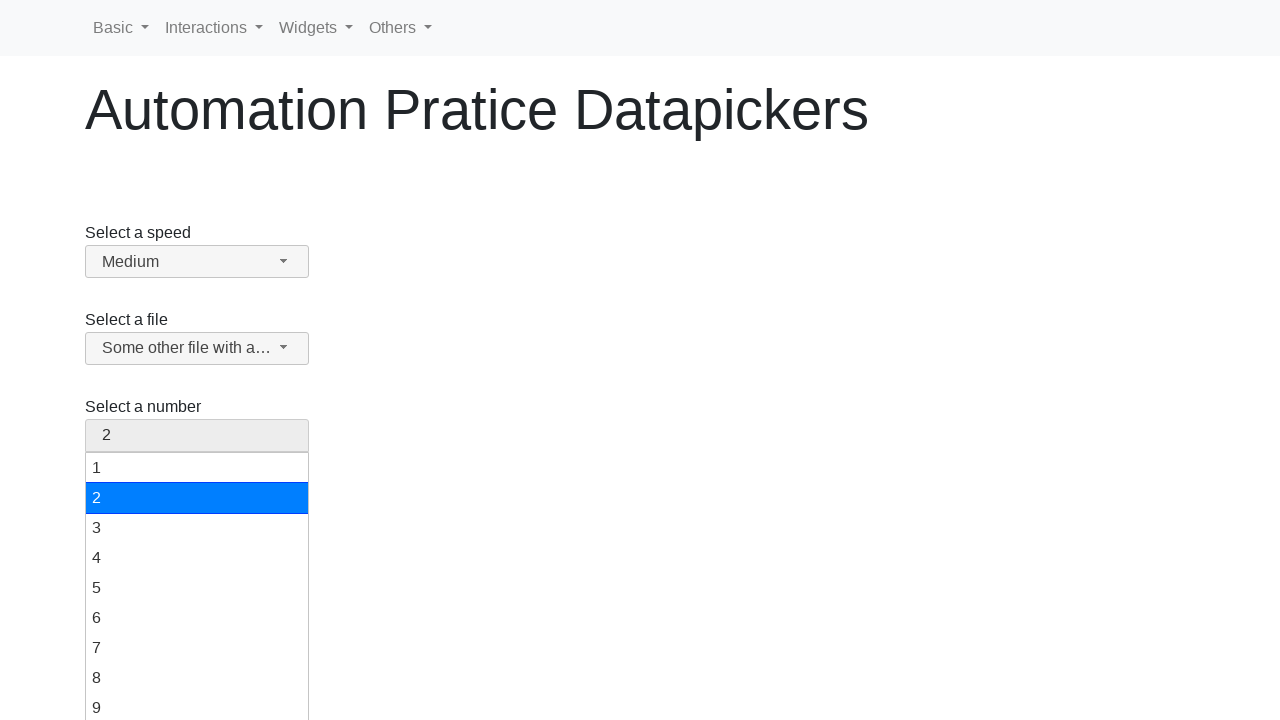

Selected number option at index 3 at (197, 558) on #number-menu>li >> nth=3
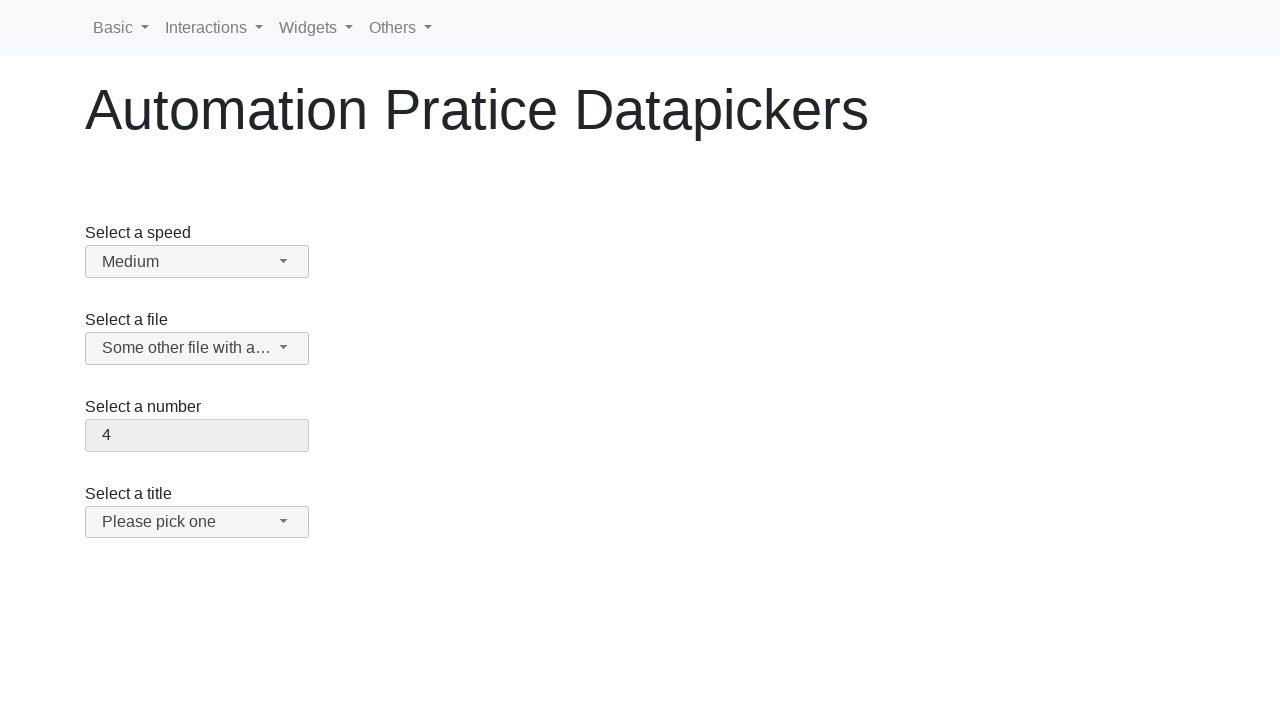

Clicked title/salutation dropdown button at (197, 522) on #salutation-button
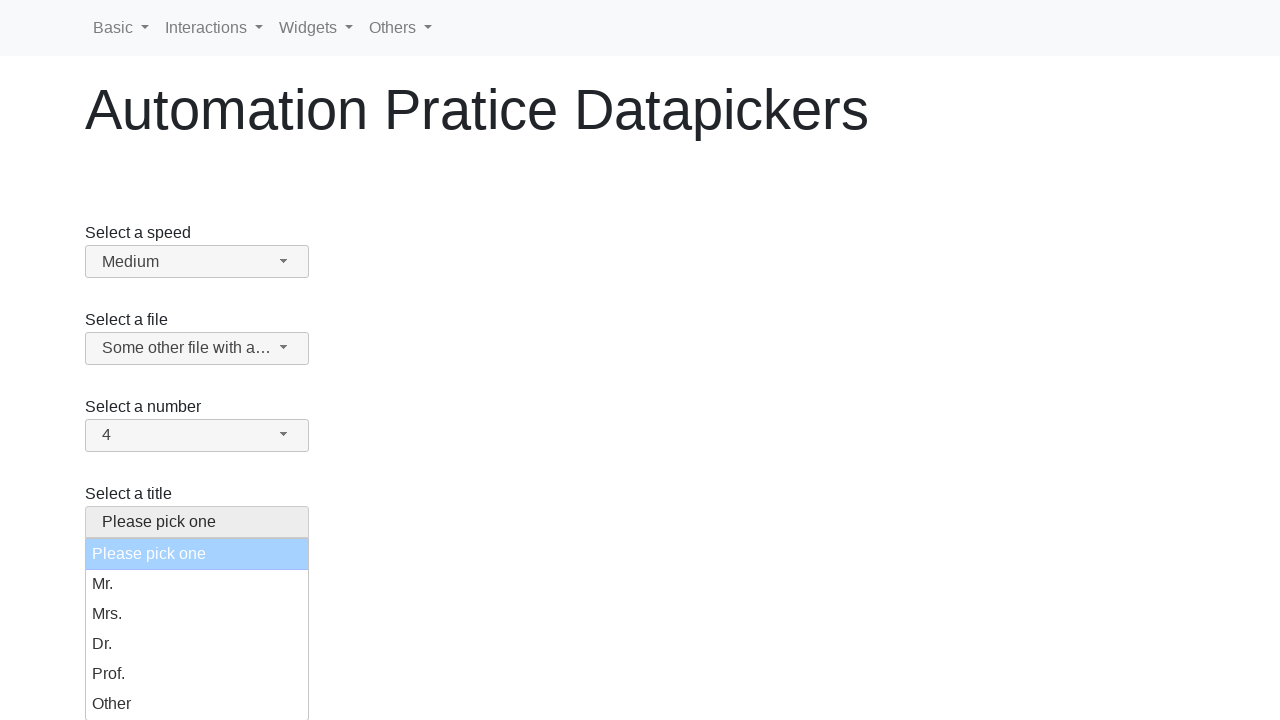

Title/salutation menu options became visible
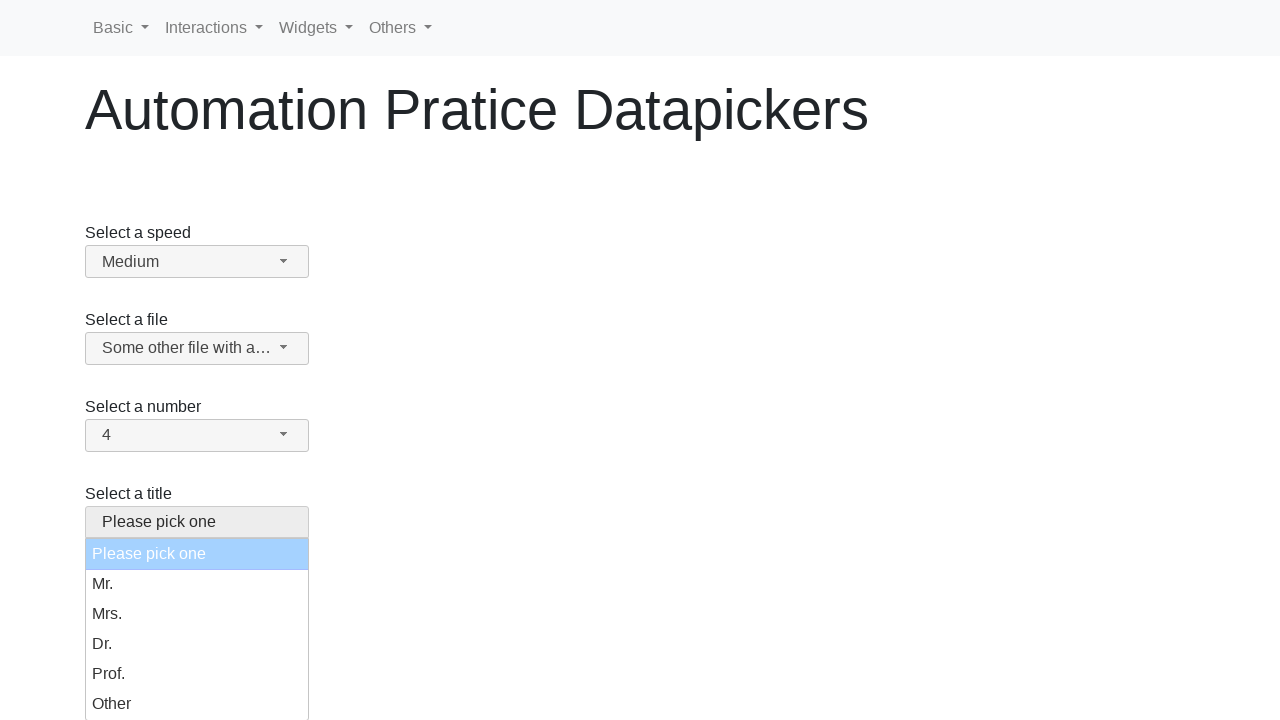

Selected random title option at index 1 at (197, 584) on #salutation-menu>li >> nth=1
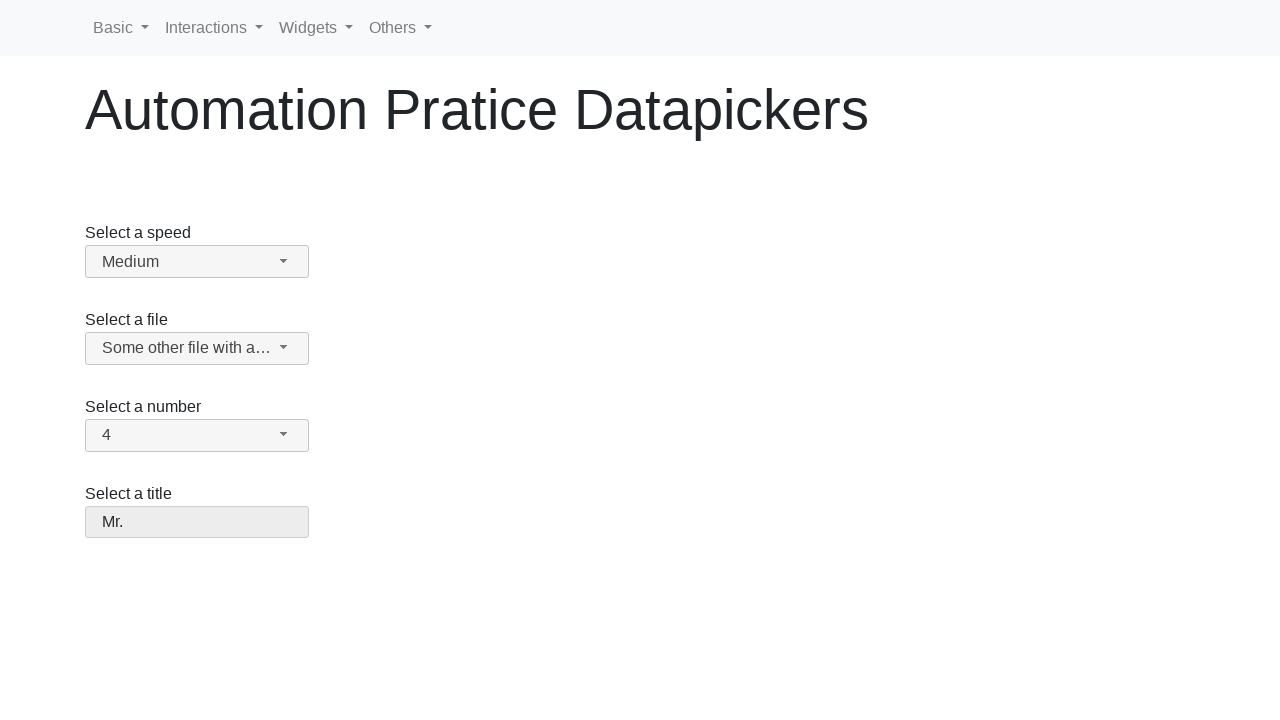

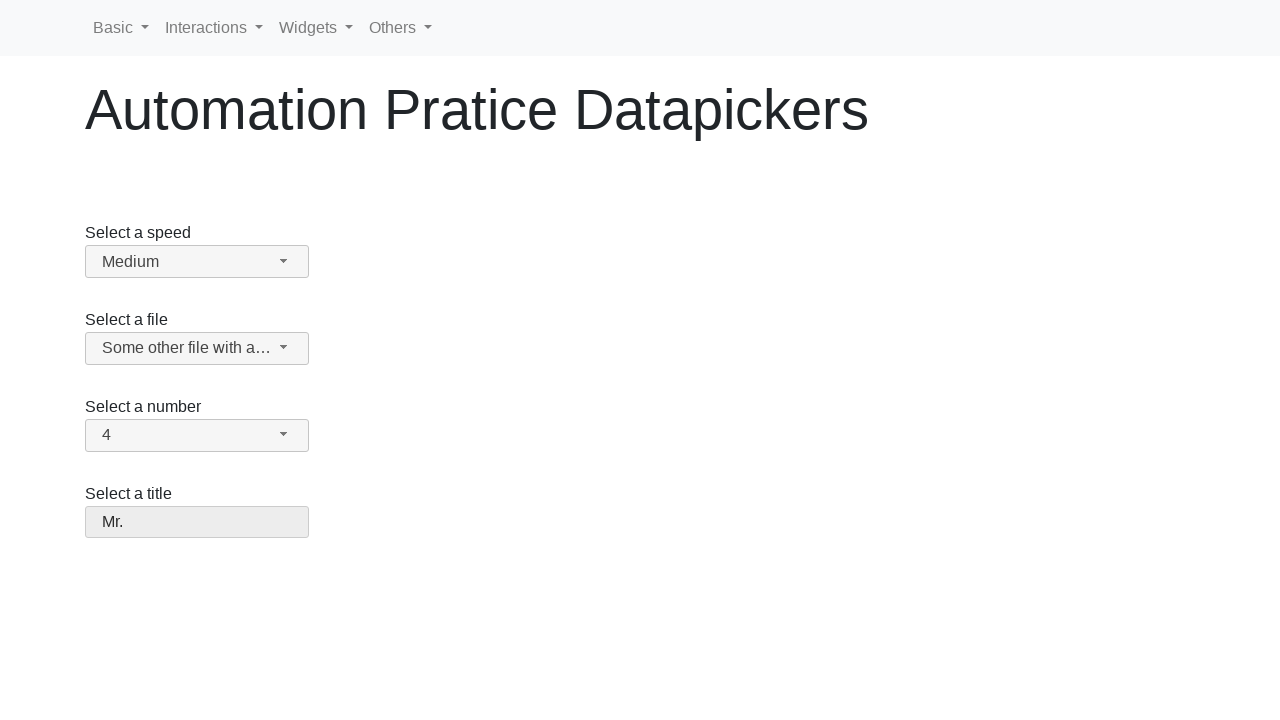